Adds all products with random quantities to cart, verifying the cumulative total reflects quantity times price for each product

Starting URL: https://rahulshettyacademy.com/seleniumPractise#/

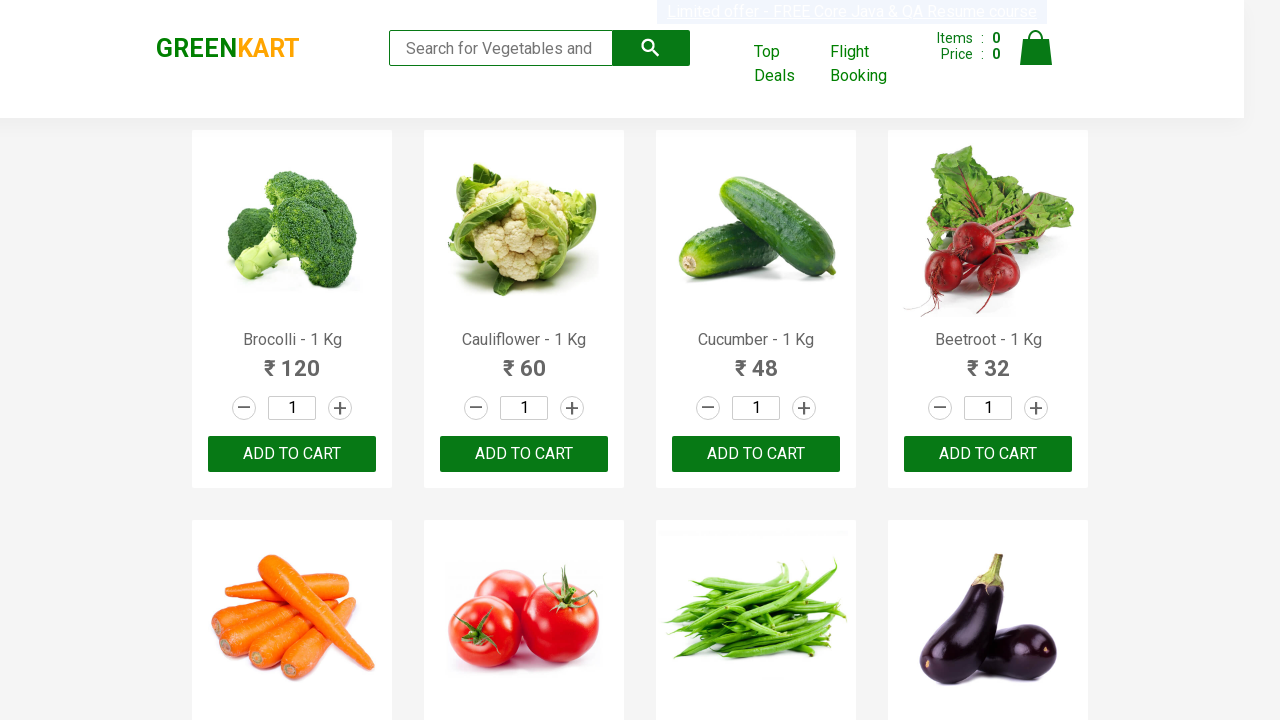

Filled search field with product name 'Brocolli' on .search-keyword
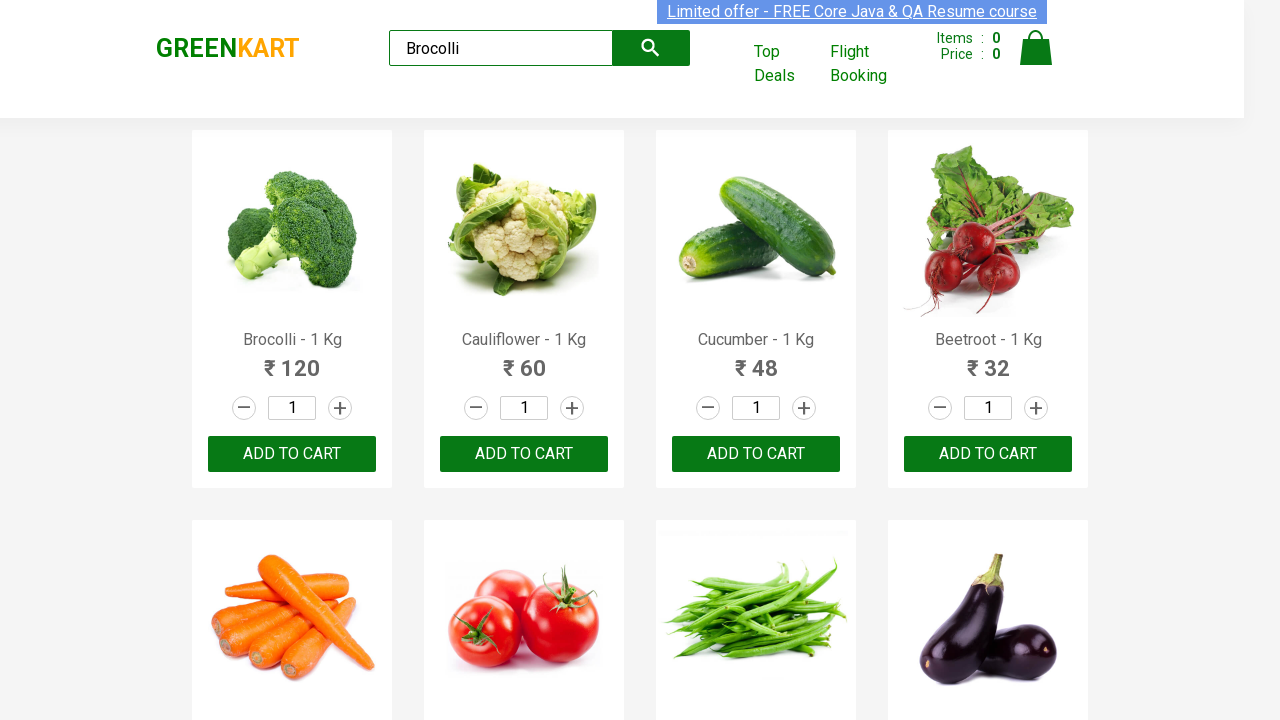

Waited 500ms for search results to filter
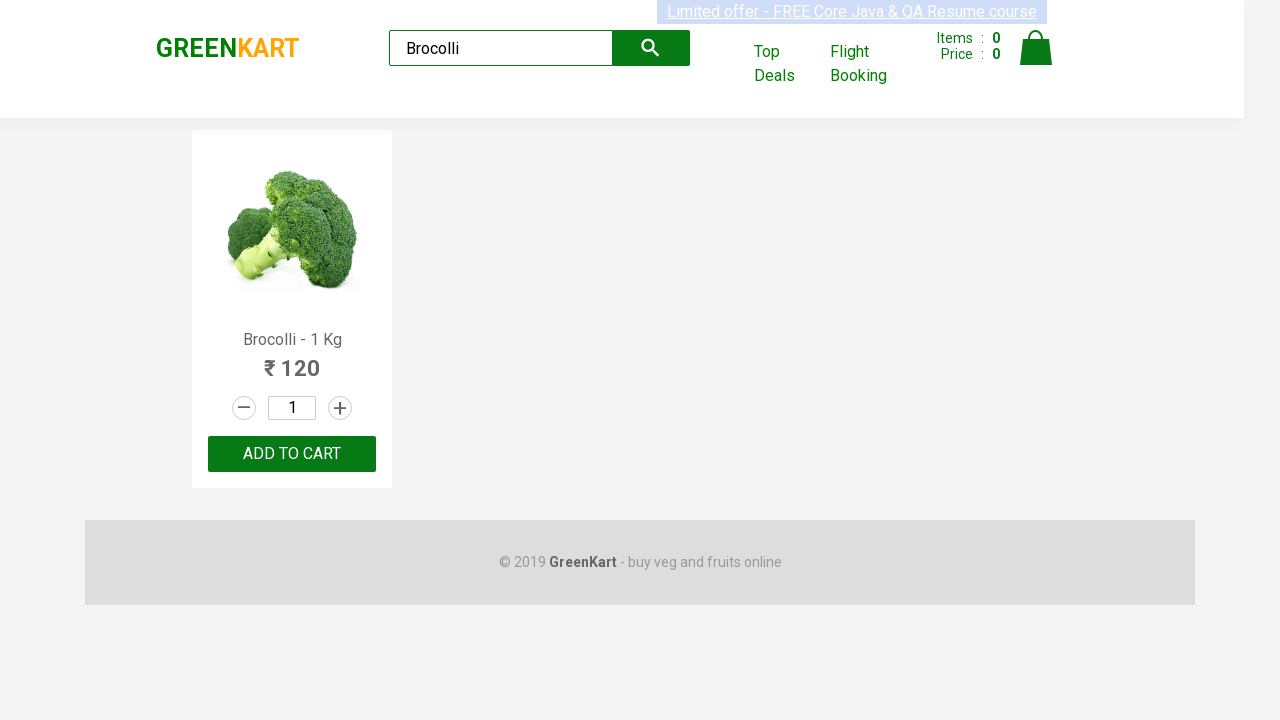

Generated random quantity: 6
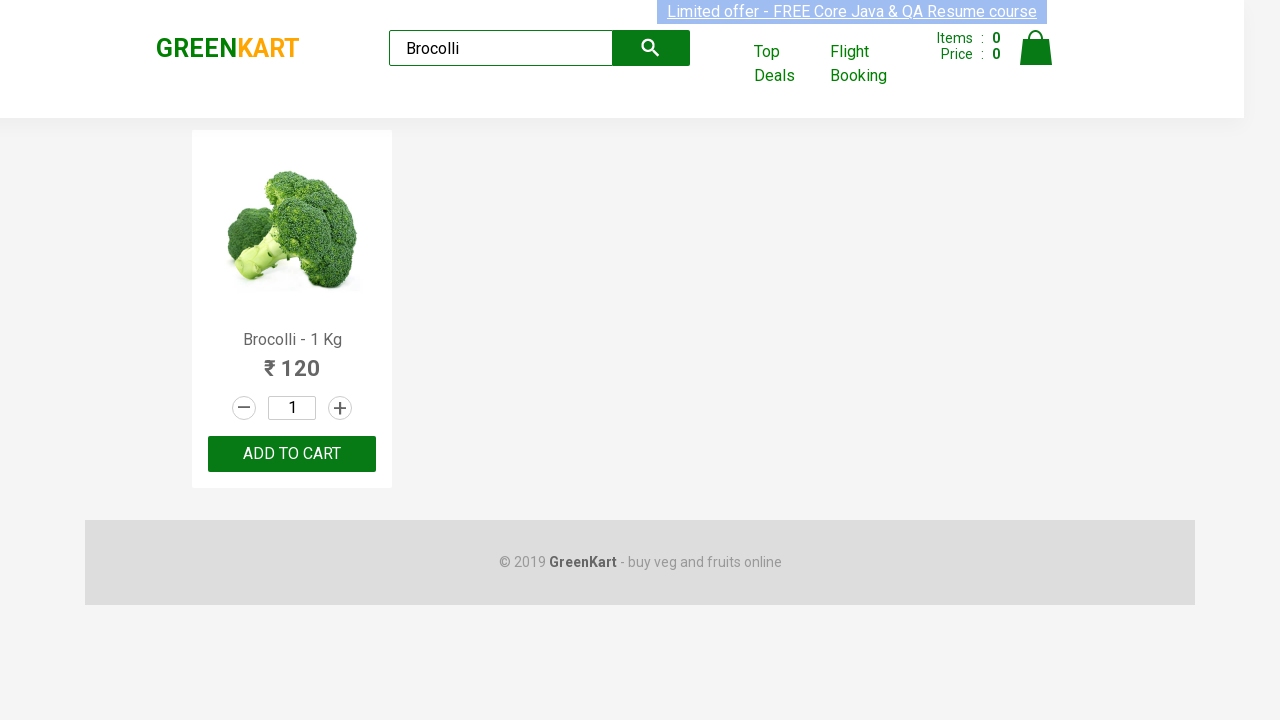

Cleared quantity input field on .stepper-input .quantity
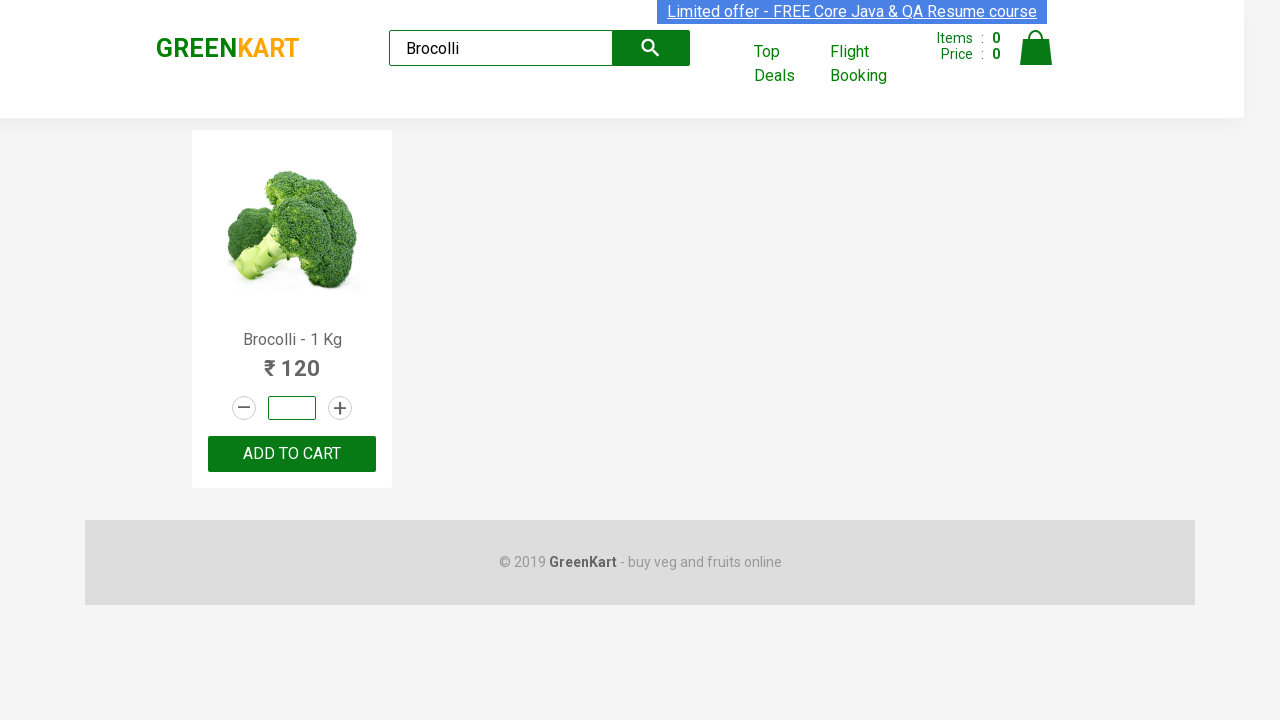

Set quantity to 6 on .stepper-input .quantity
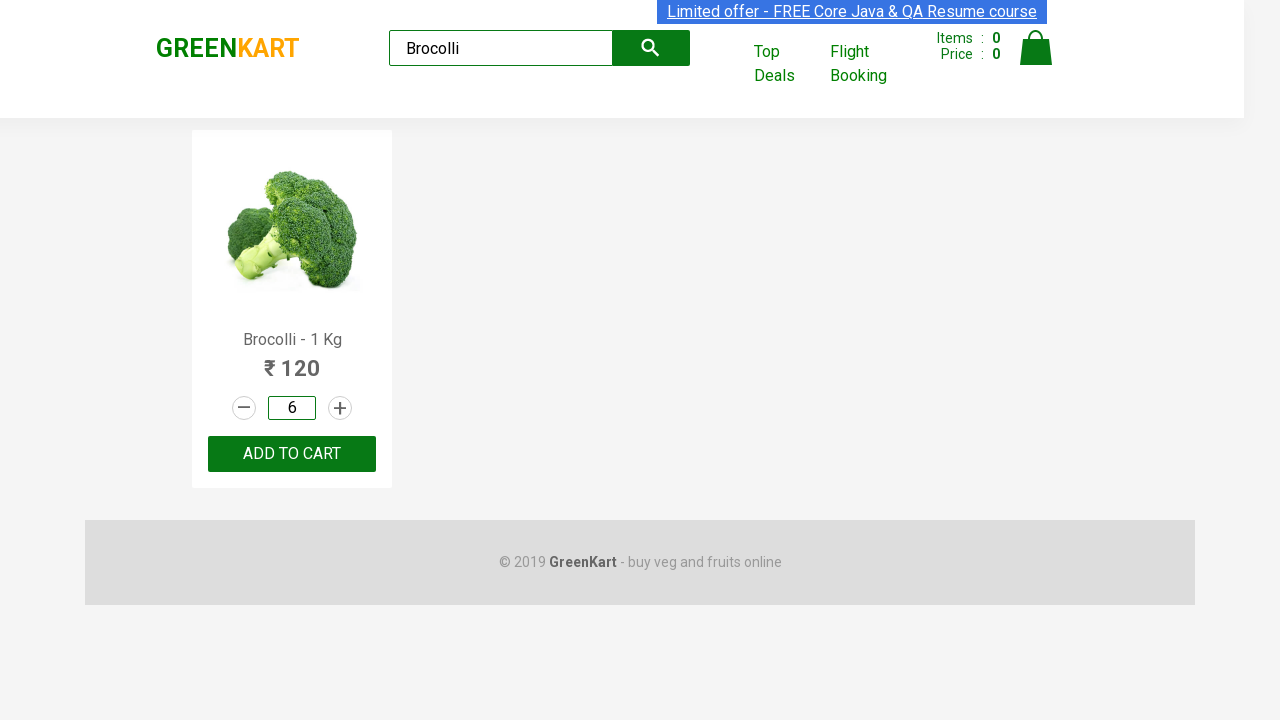

Clicked ADD TO CART button for Brocolli (qty: 6, subtotal: 720) at (292, 454) on .products .product >> nth=0 >> text=ADD TO CART
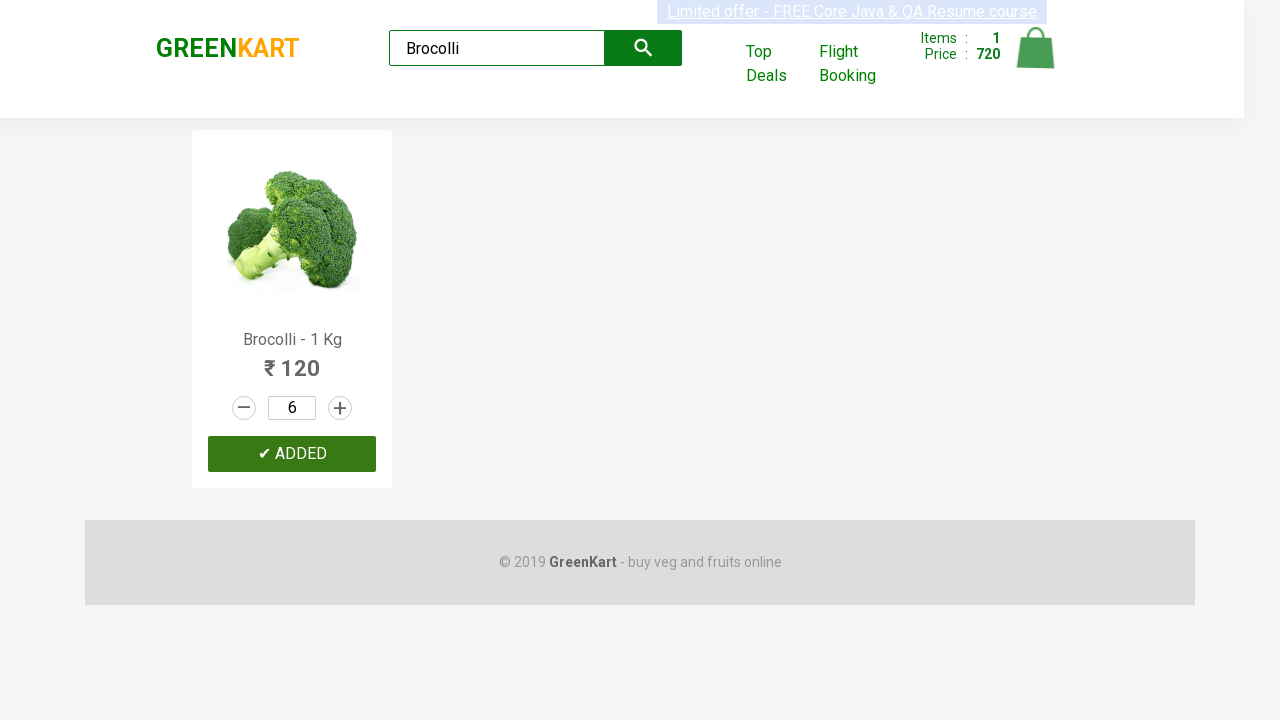

Cart info table loaded and updated
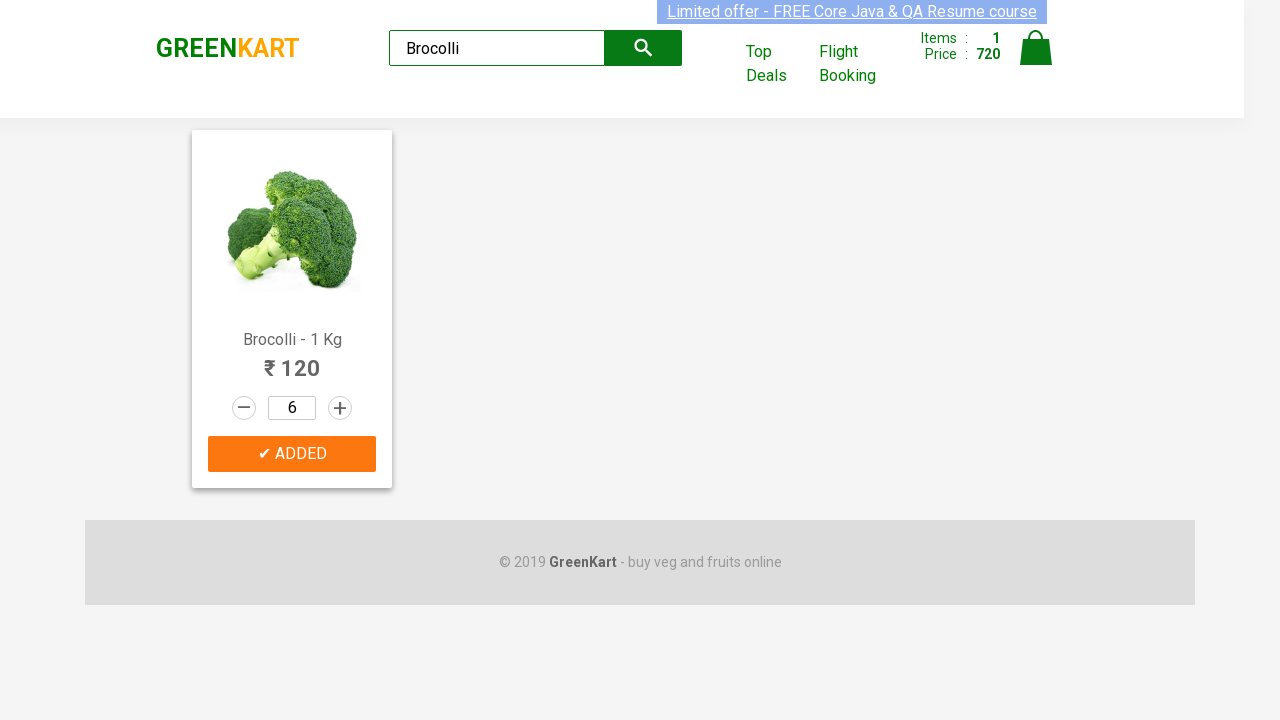

Cleared search field for next product on .search-keyword
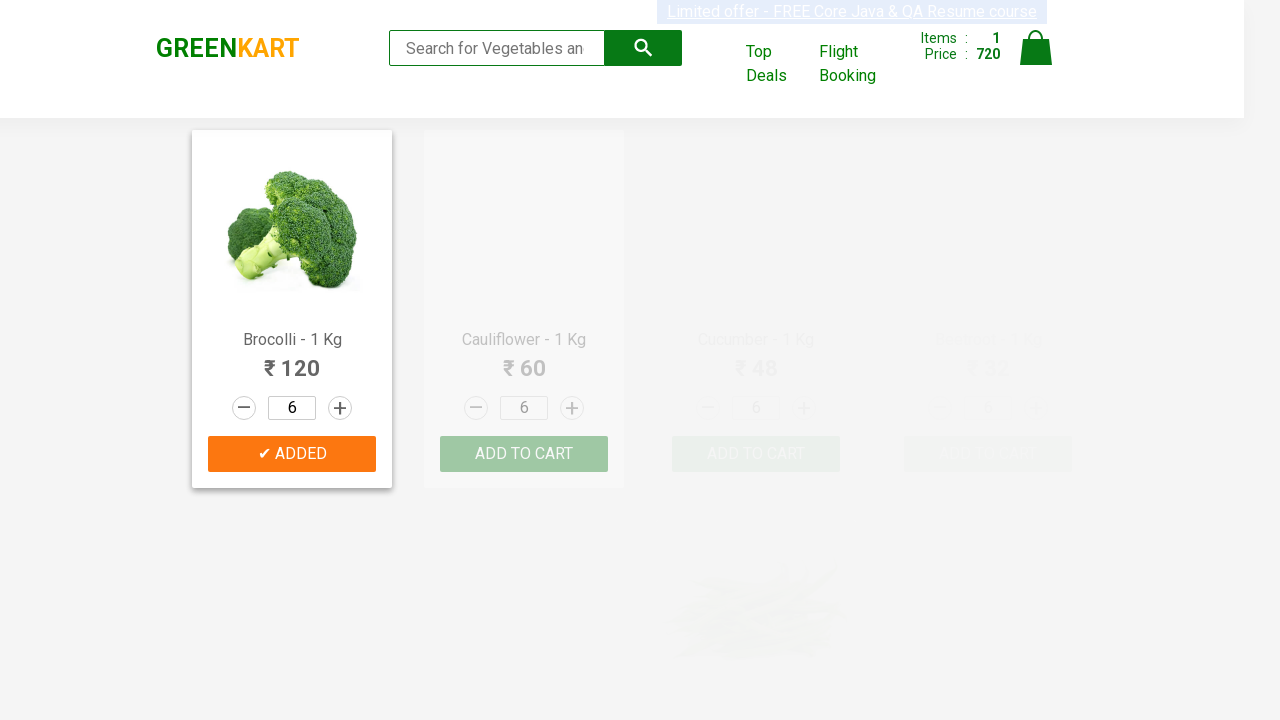

Filled search field with product name 'Cauliflower' on .search-keyword
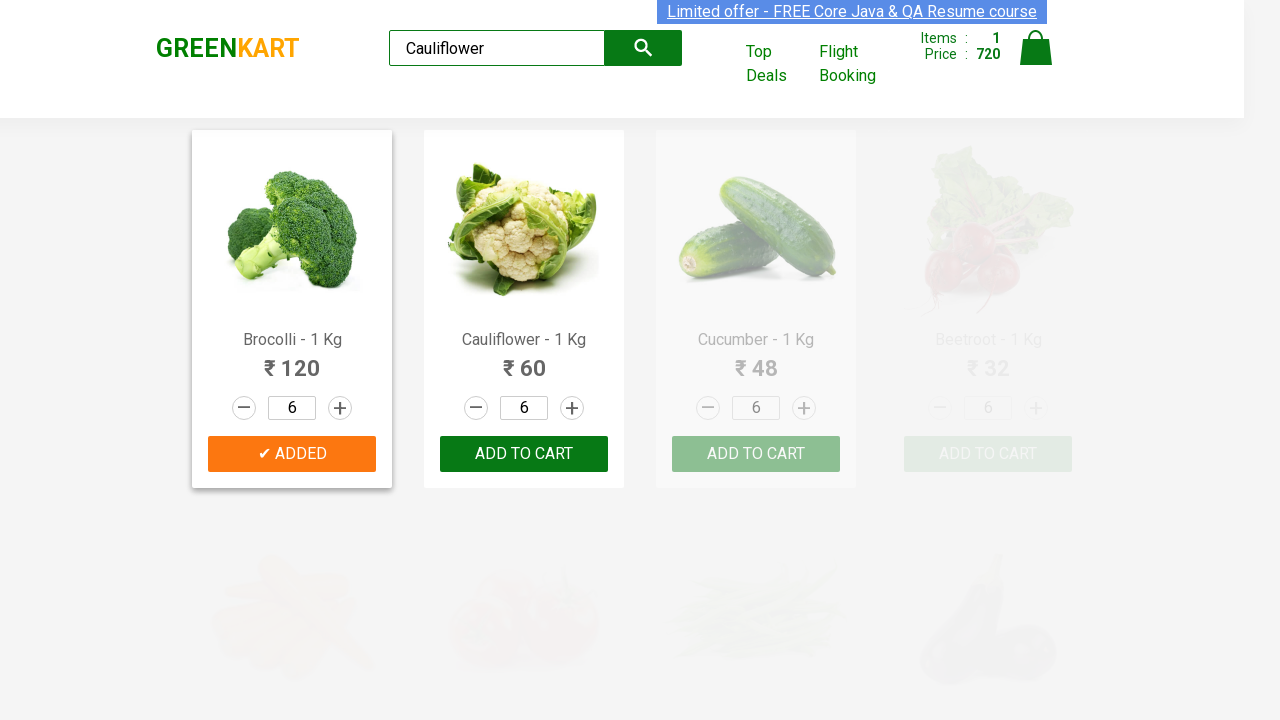

Waited 500ms for search results to filter
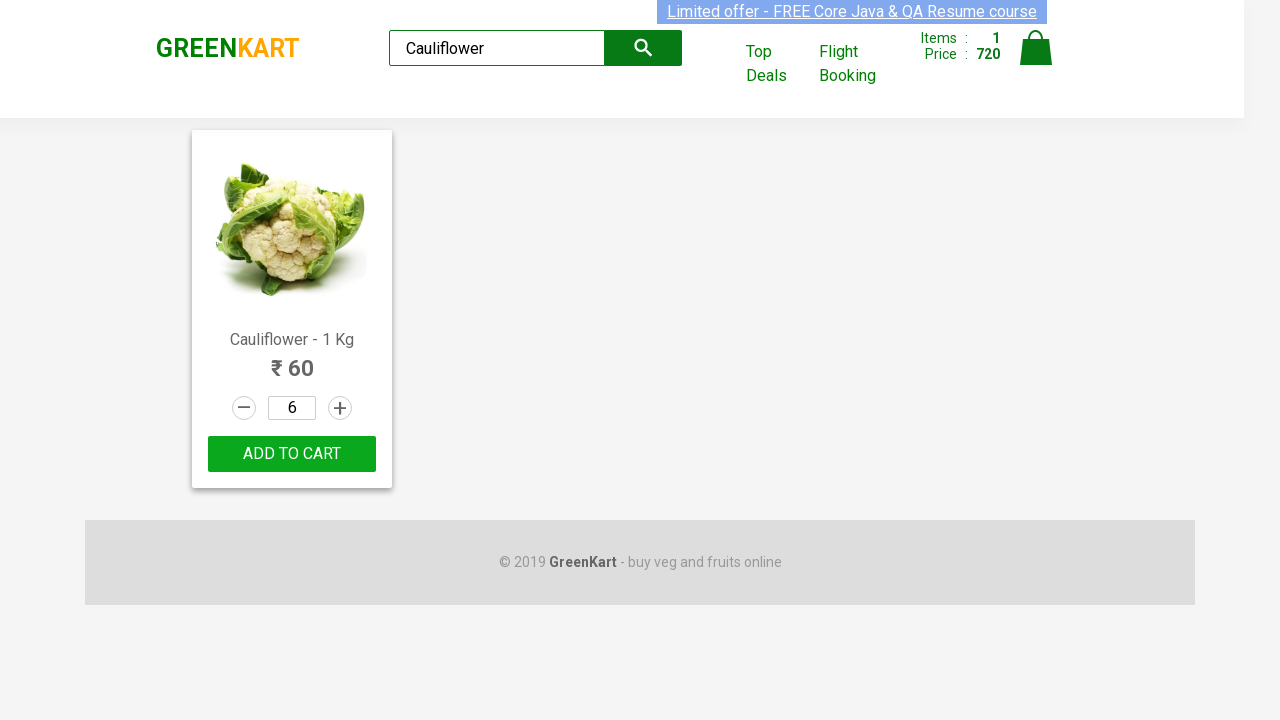

Generated random quantity: 5
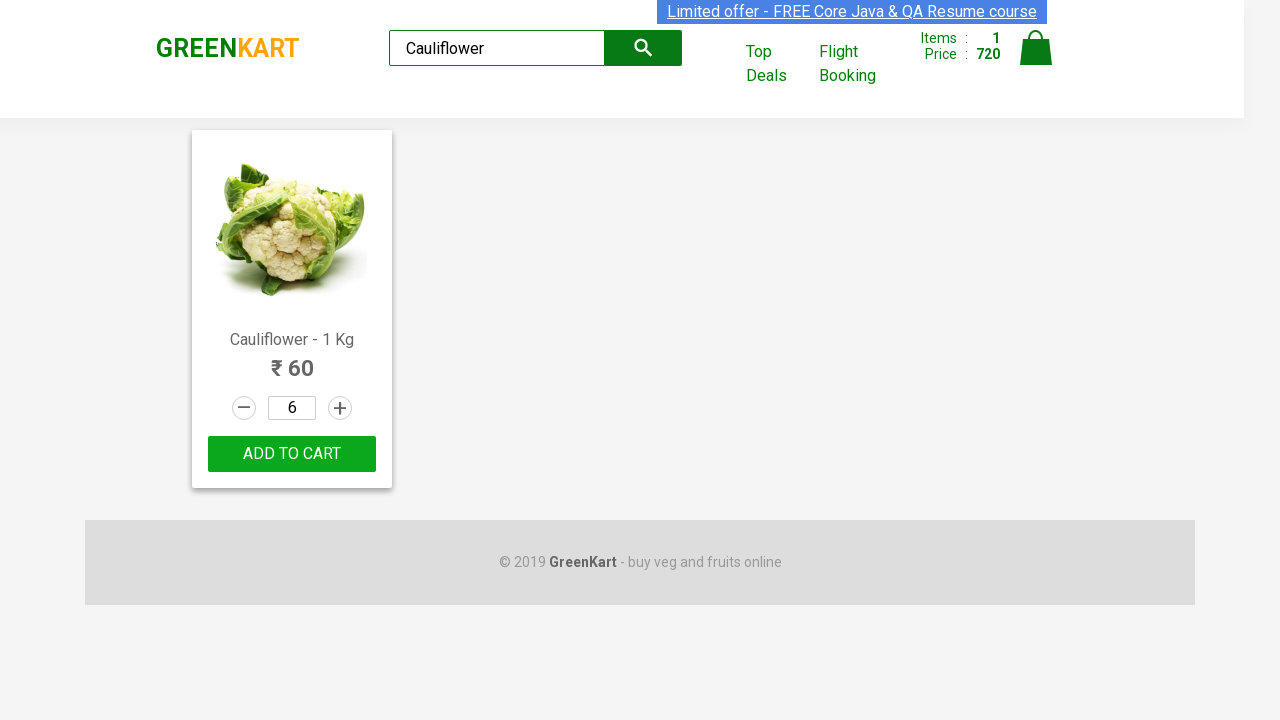

Cleared quantity input field on .stepper-input .quantity
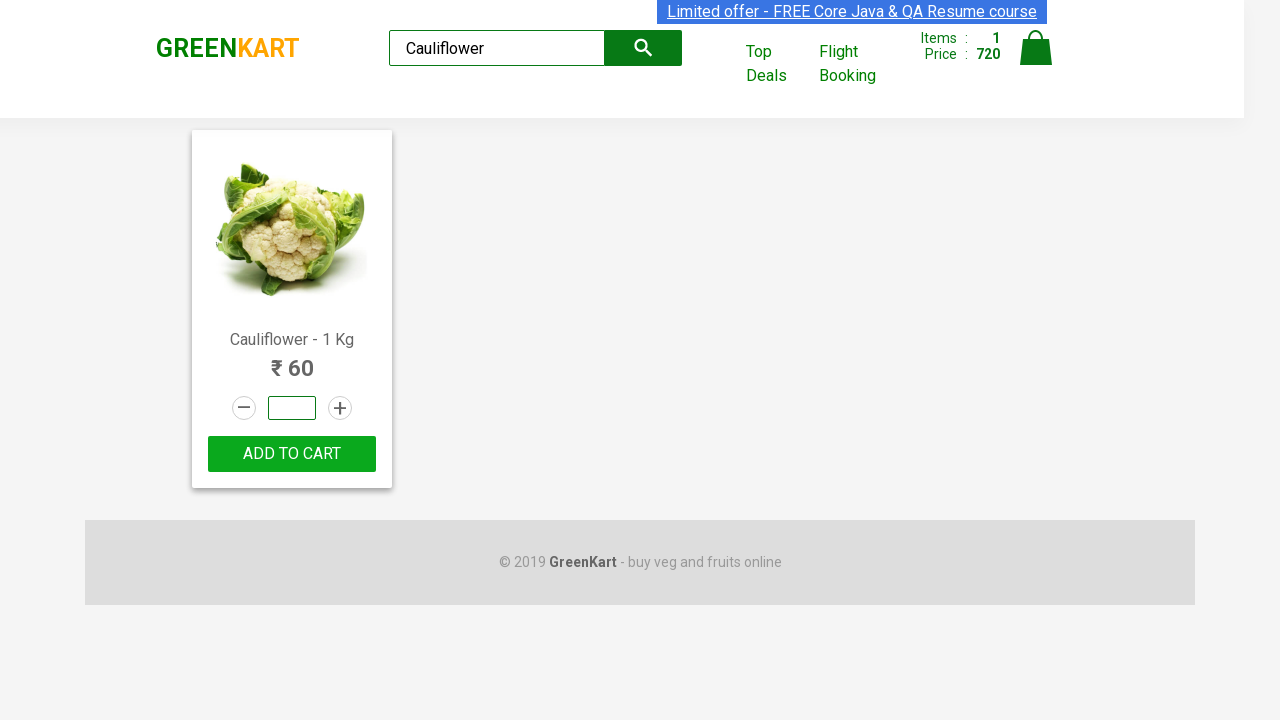

Set quantity to 5 on .stepper-input .quantity
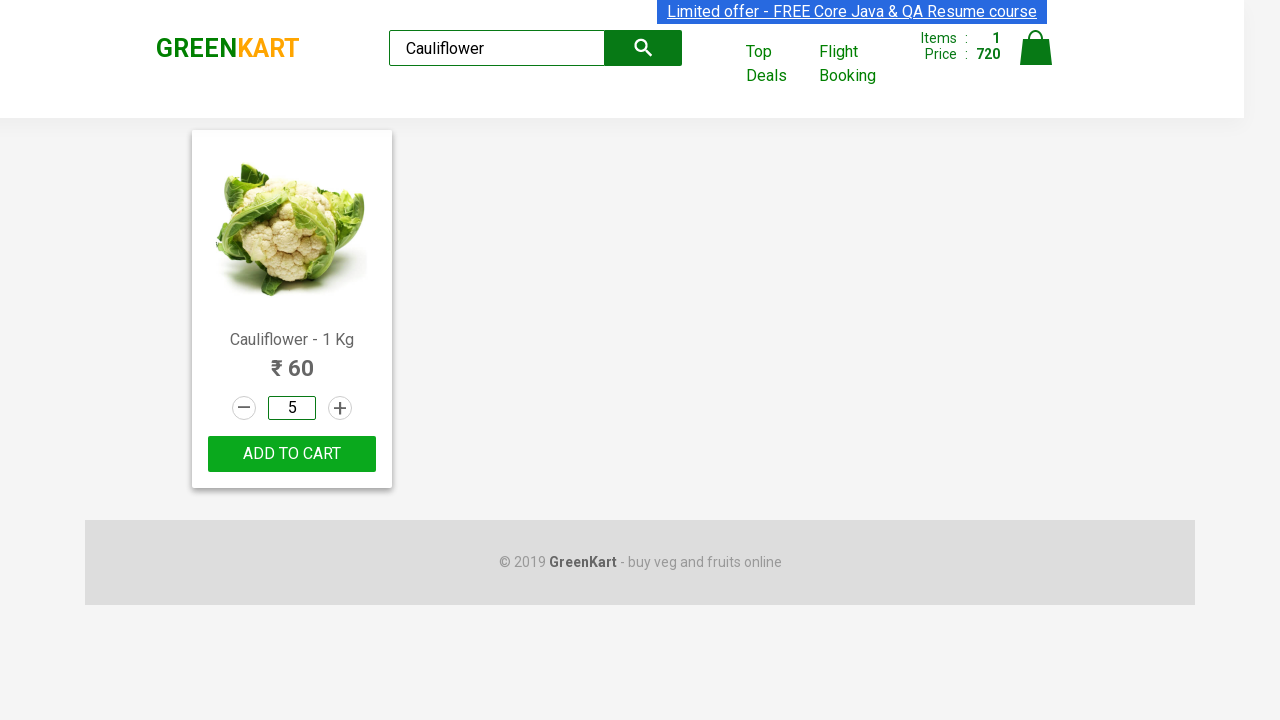

Clicked ADD TO CART button for Cauliflower (qty: 5, subtotal: 300) at (292, 454) on .products .product >> nth=0 >> text=ADD TO CART
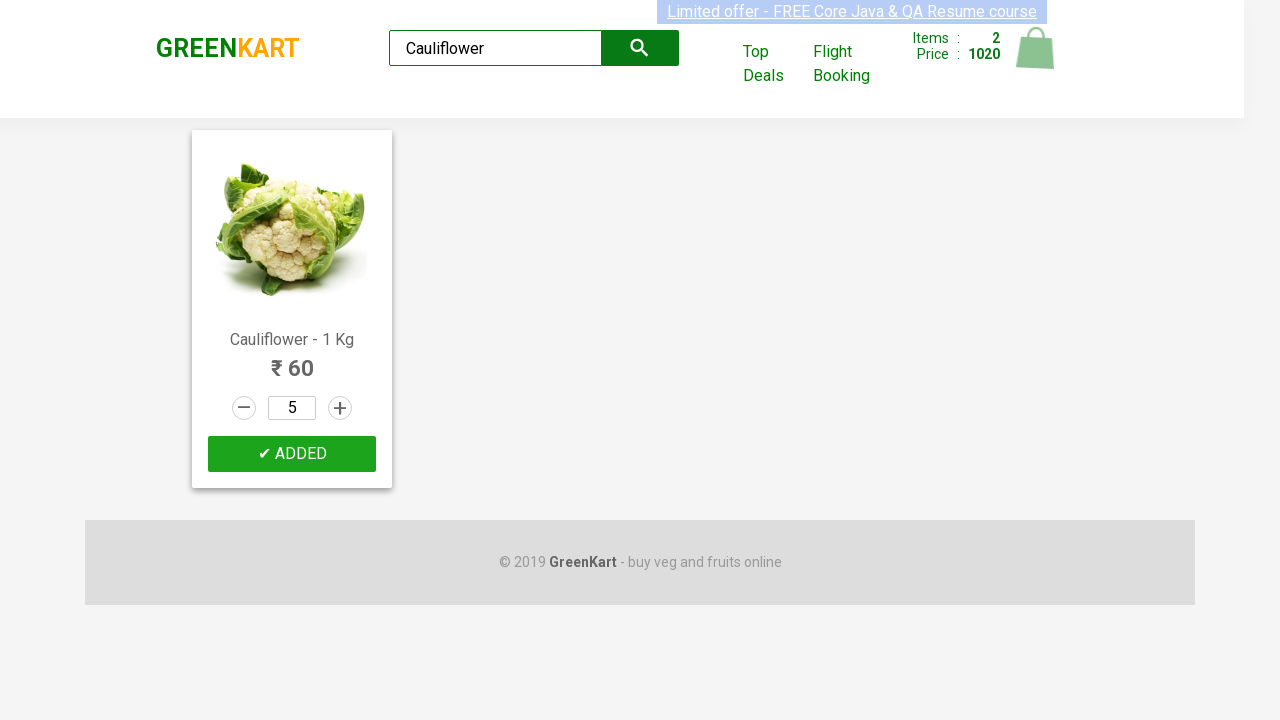

Cart info table loaded and updated
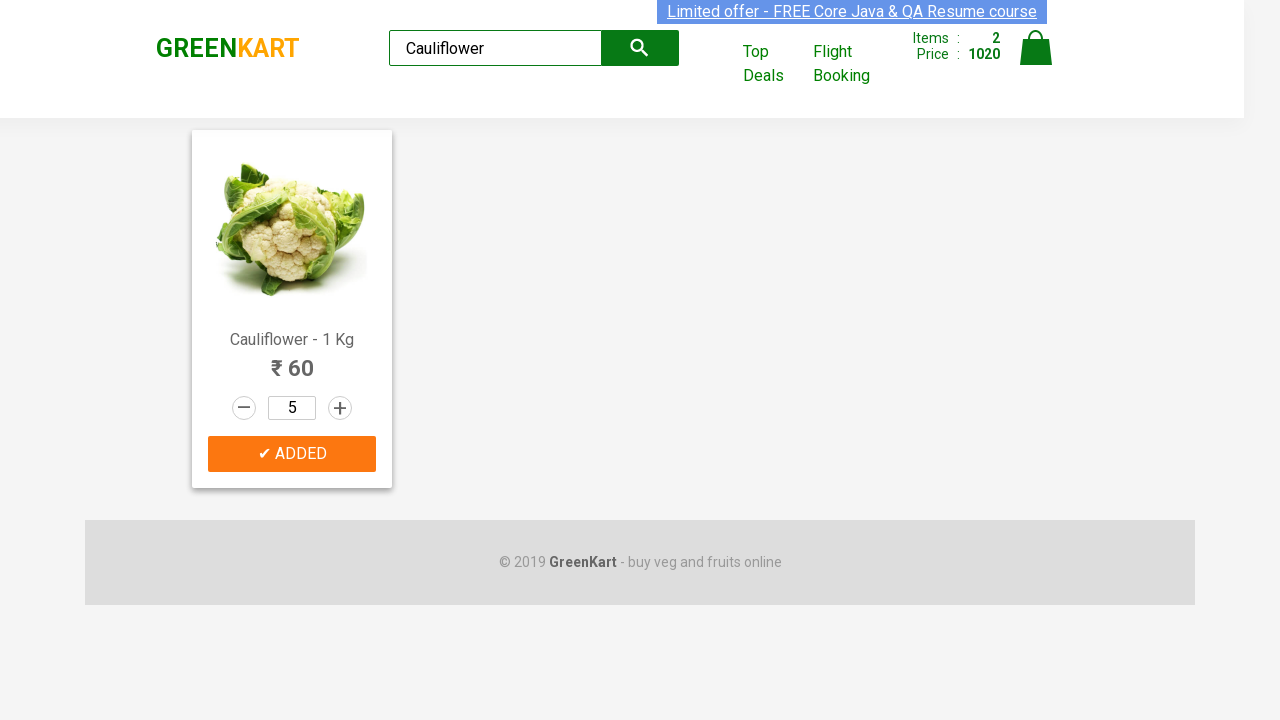

Cleared search field for next product on .search-keyword
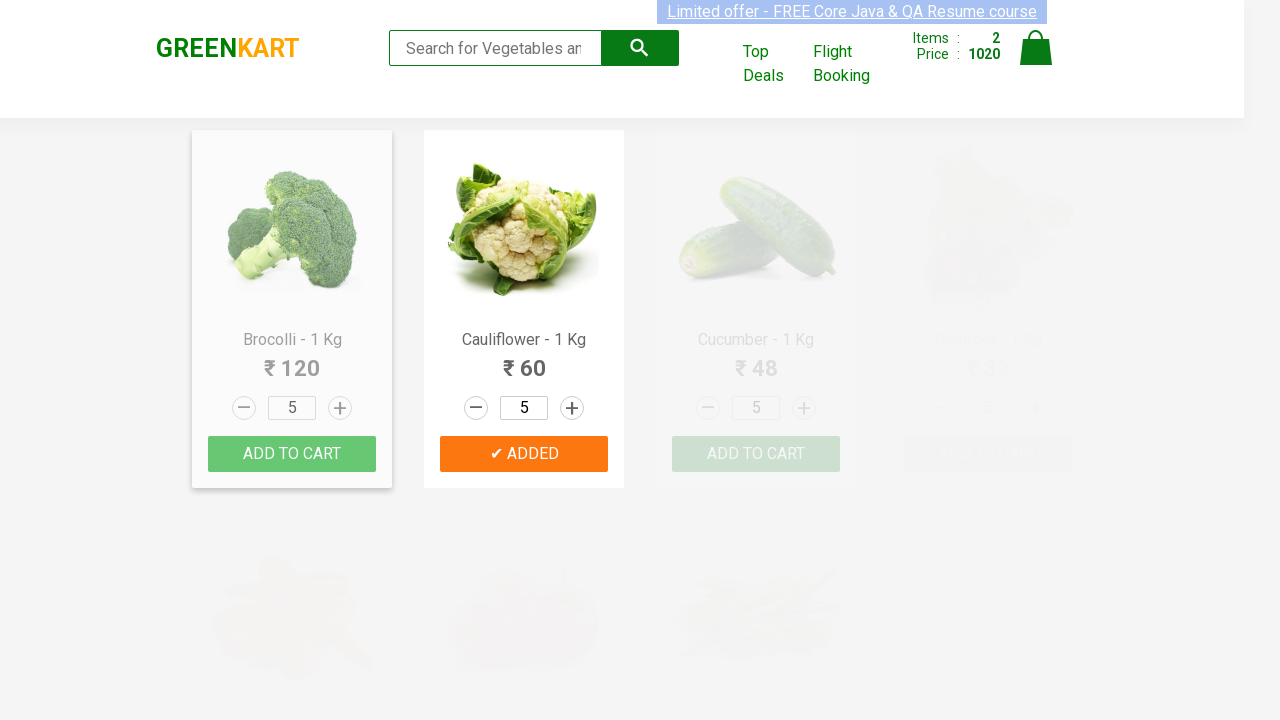

Filled search field with product name 'Cucumber' on .search-keyword
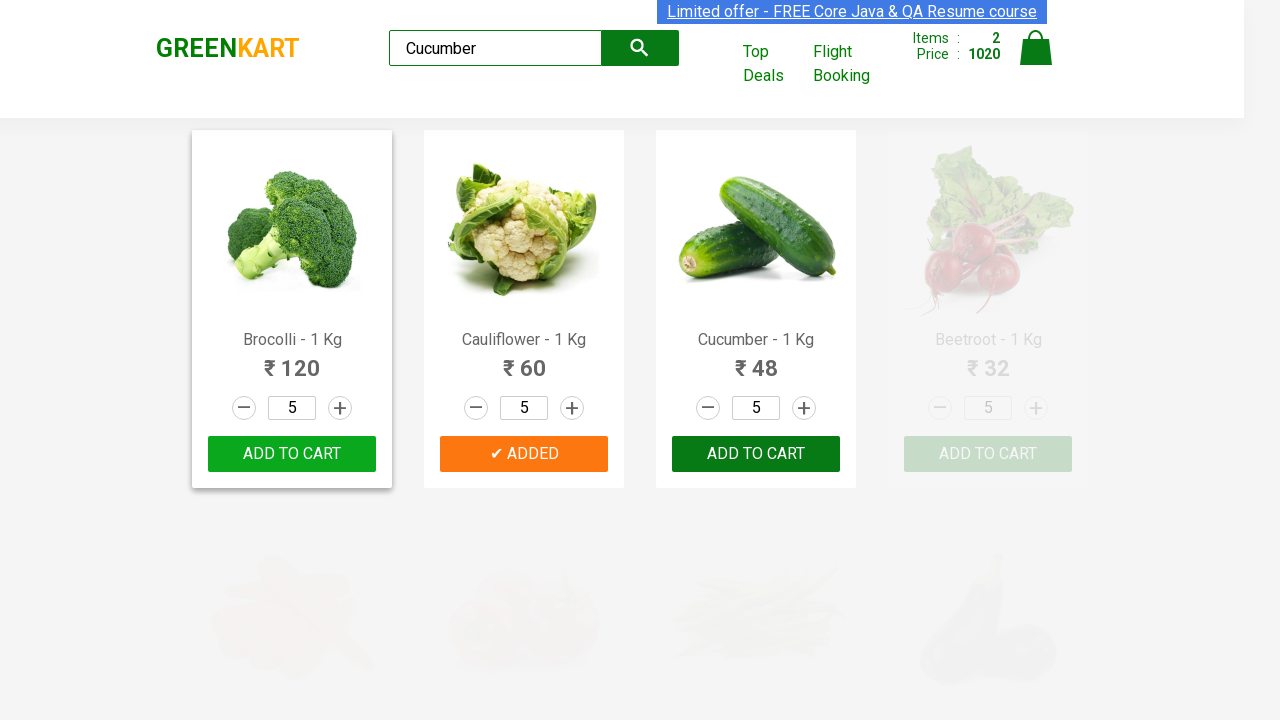

Waited 500ms for search results to filter
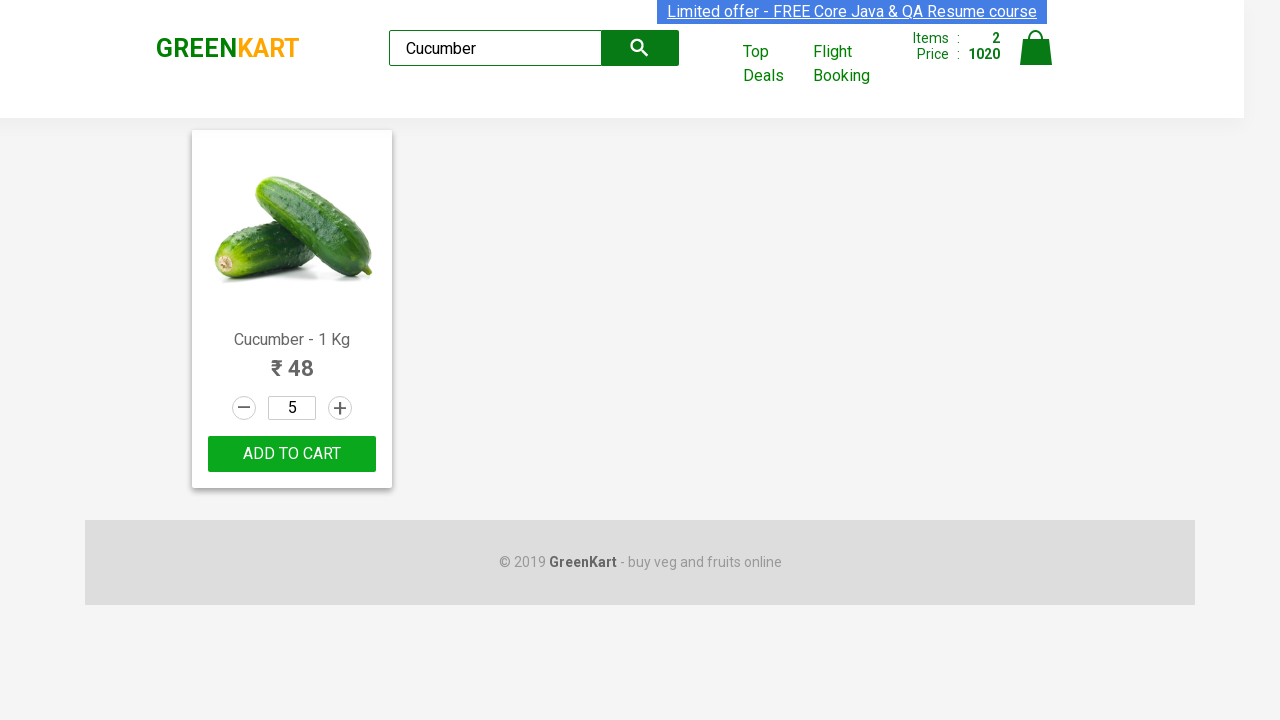

Generated random quantity: 9
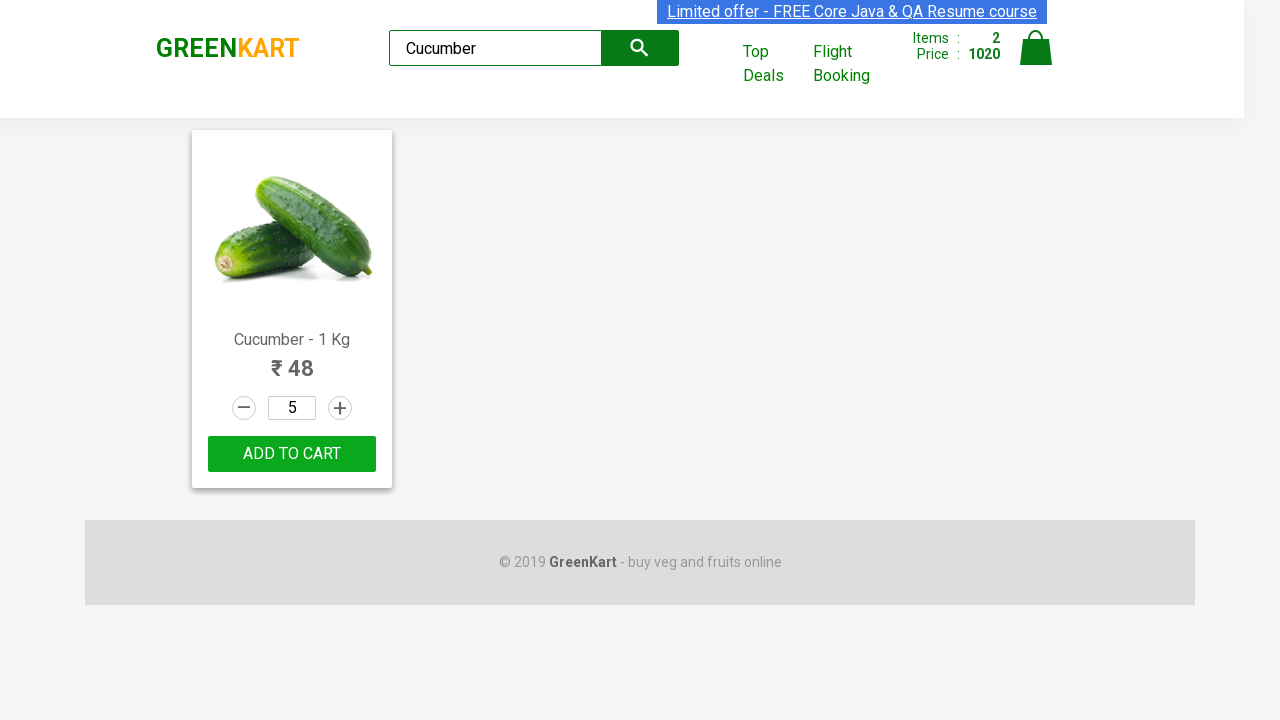

Cleared quantity input field on .stepper-input .quantity
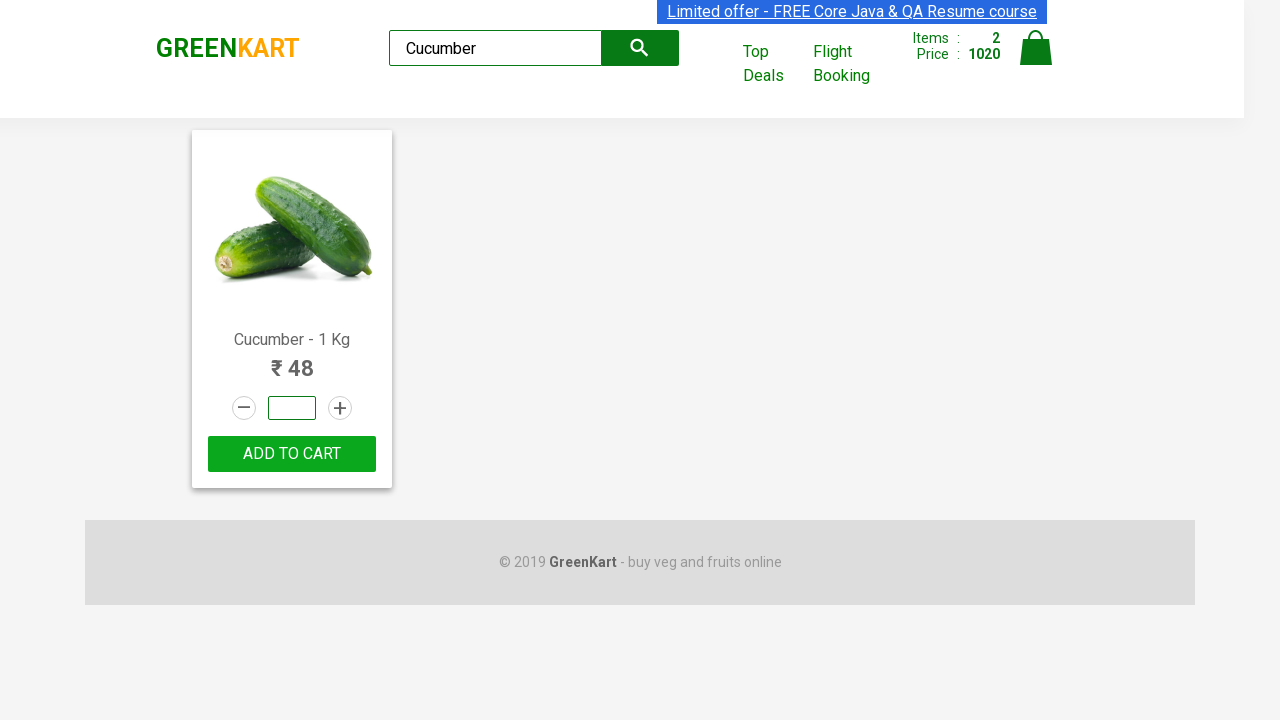

Set quantity to 9 on .stepper-input .quantity
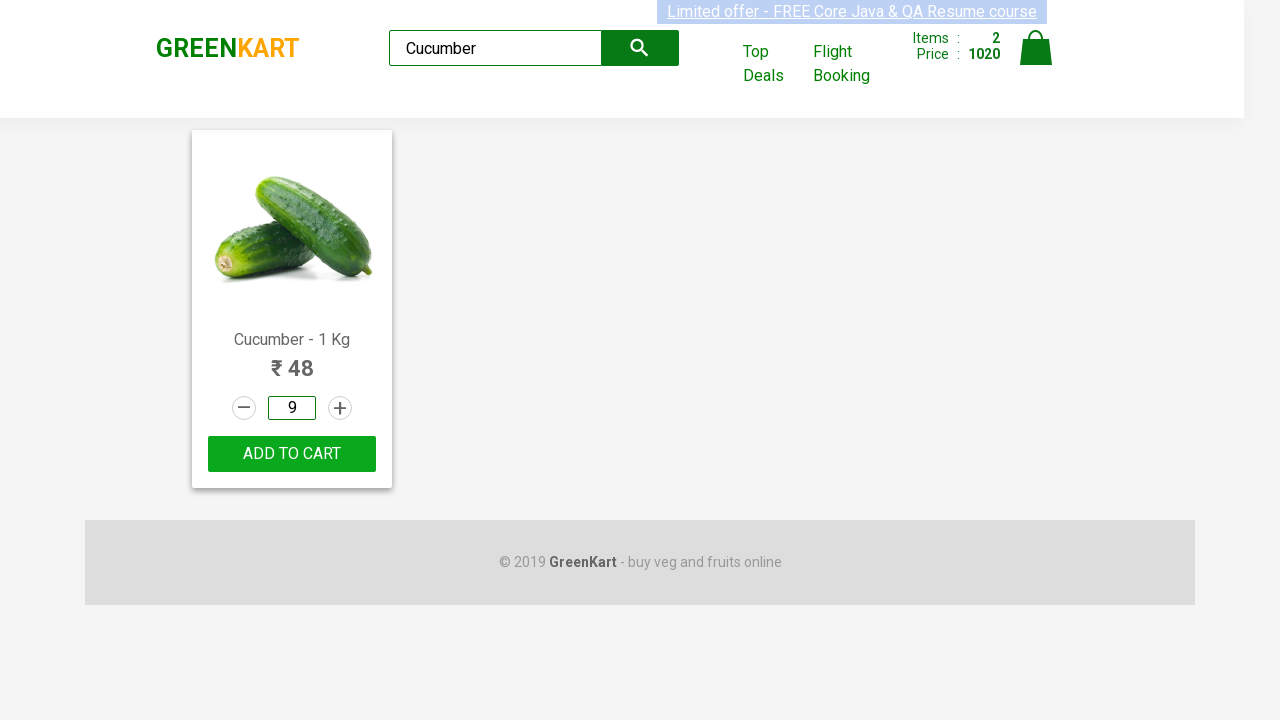

Clicked ADD TO CART button for Cucumber (qty: 9, subtotal: 432) at (292, 454) on .products .product >> nth=0 >> text=ADD TO CART
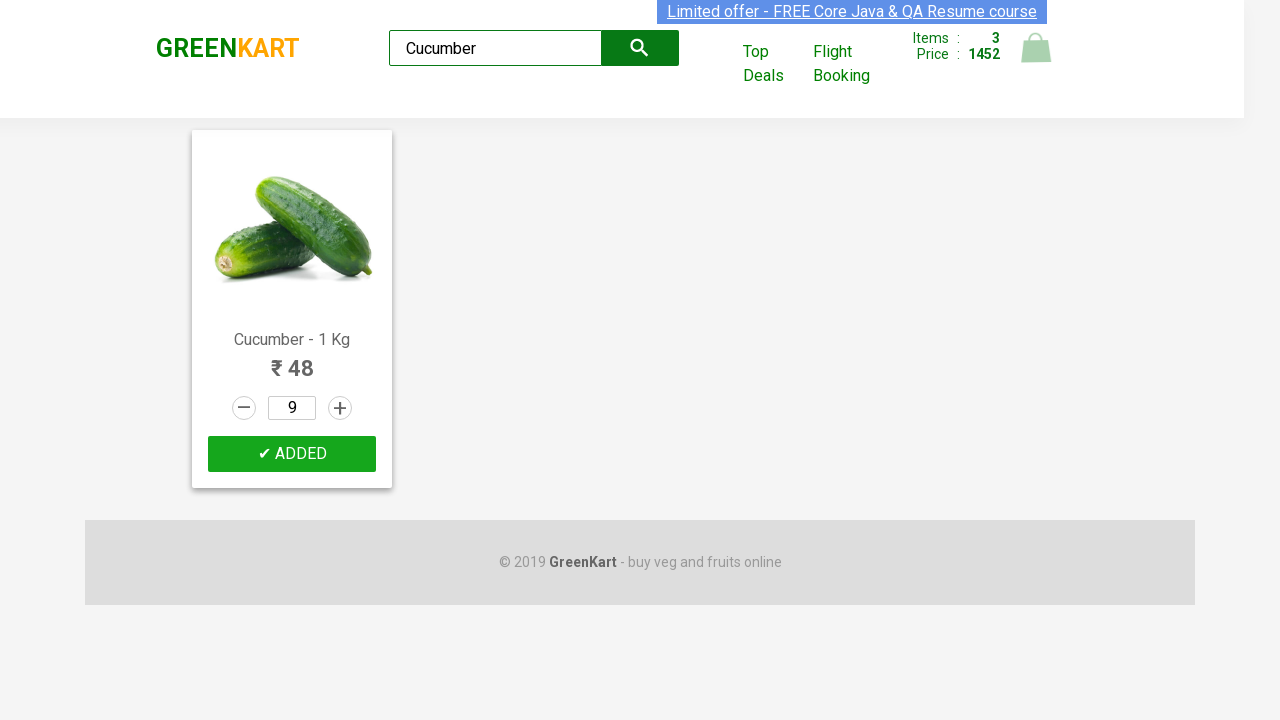

Cart info table loaded and updated
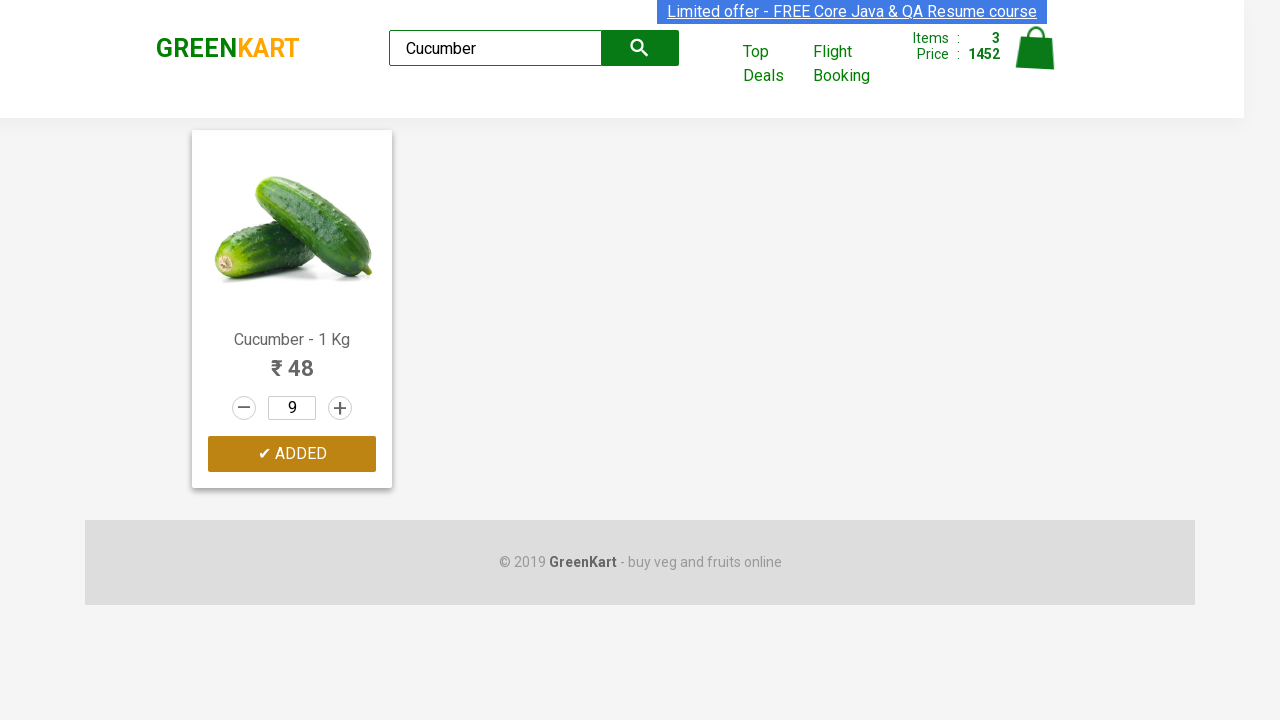

Cleared search field for next product on .search-keyword
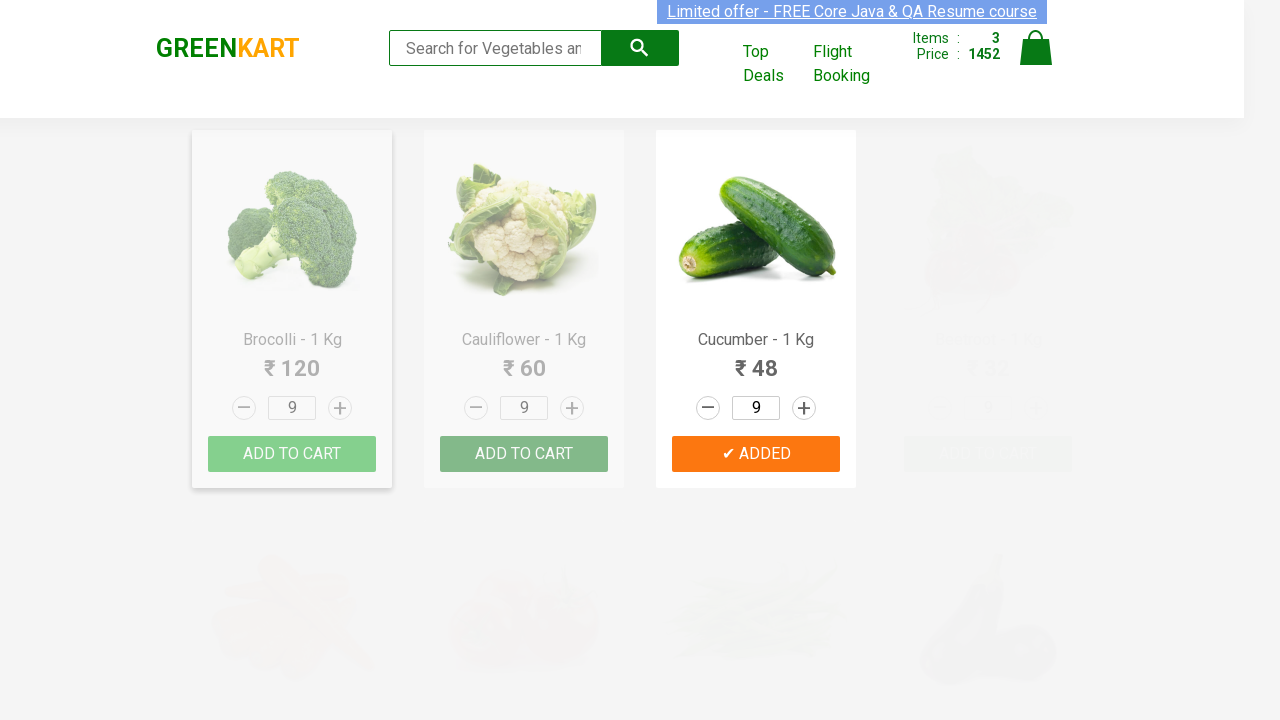

All 3 products added to cart with cumulative total: 1452
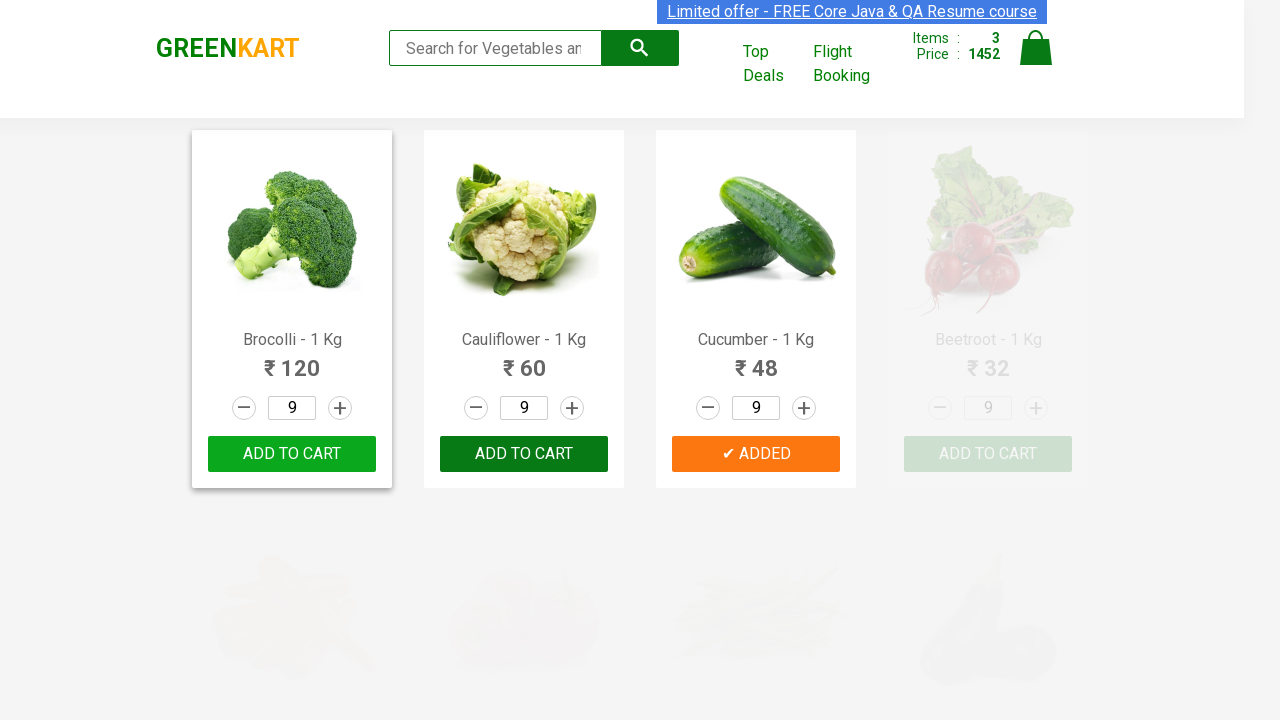

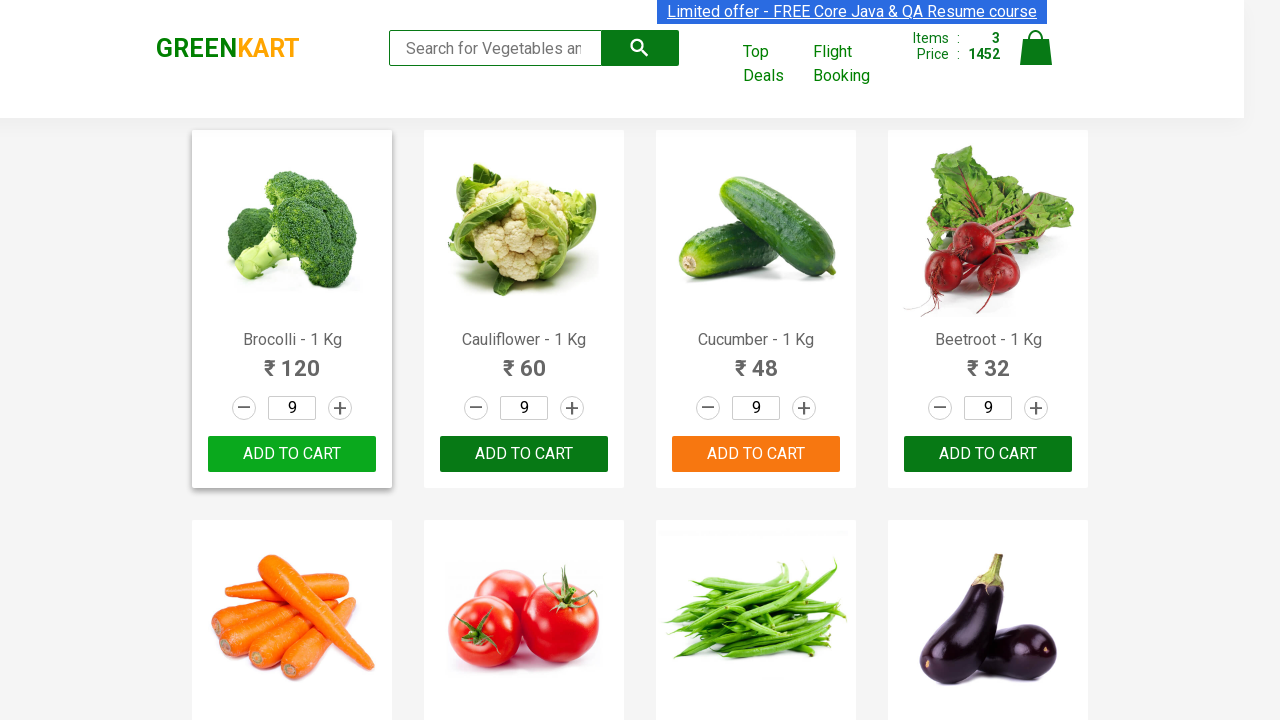